Tests drag and drop functionality by dragging a source element and dropping it onto a target element within an iframe on the jQuery UI demo page

Starting URL: https://jqueryui.com/droppable/

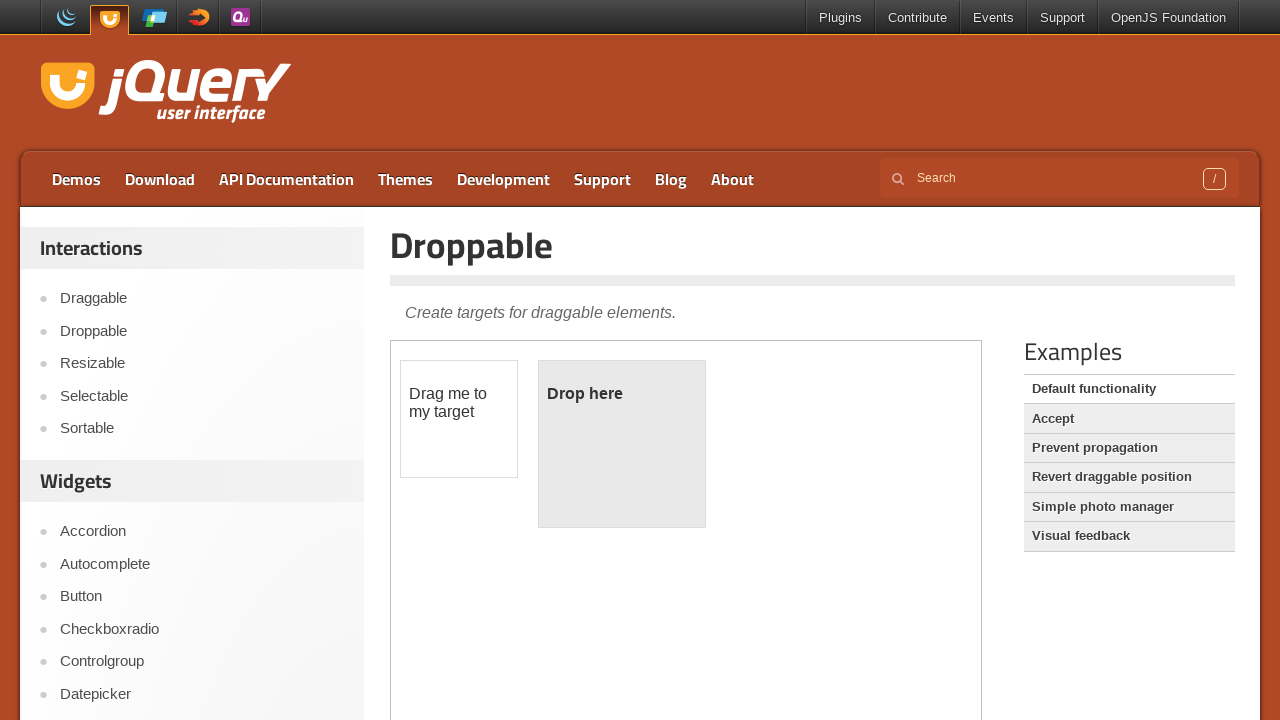

Located iframe containing drag and drop demo
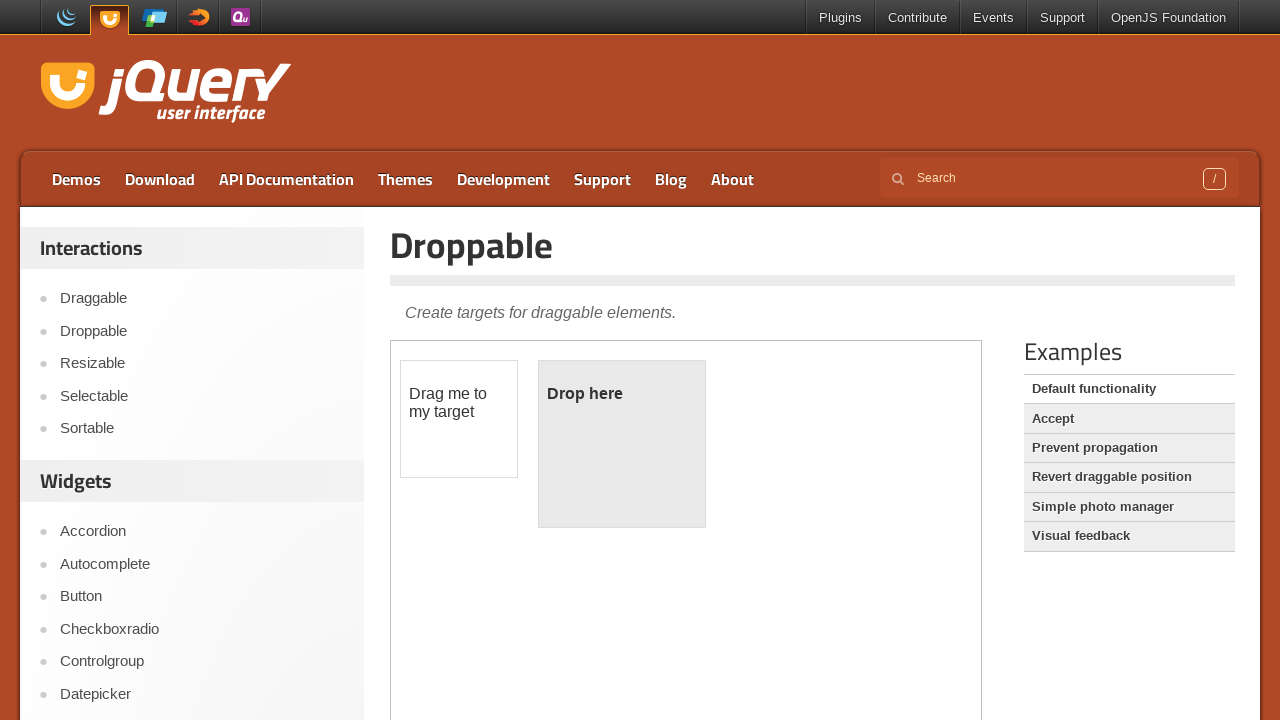

Located draggable source element
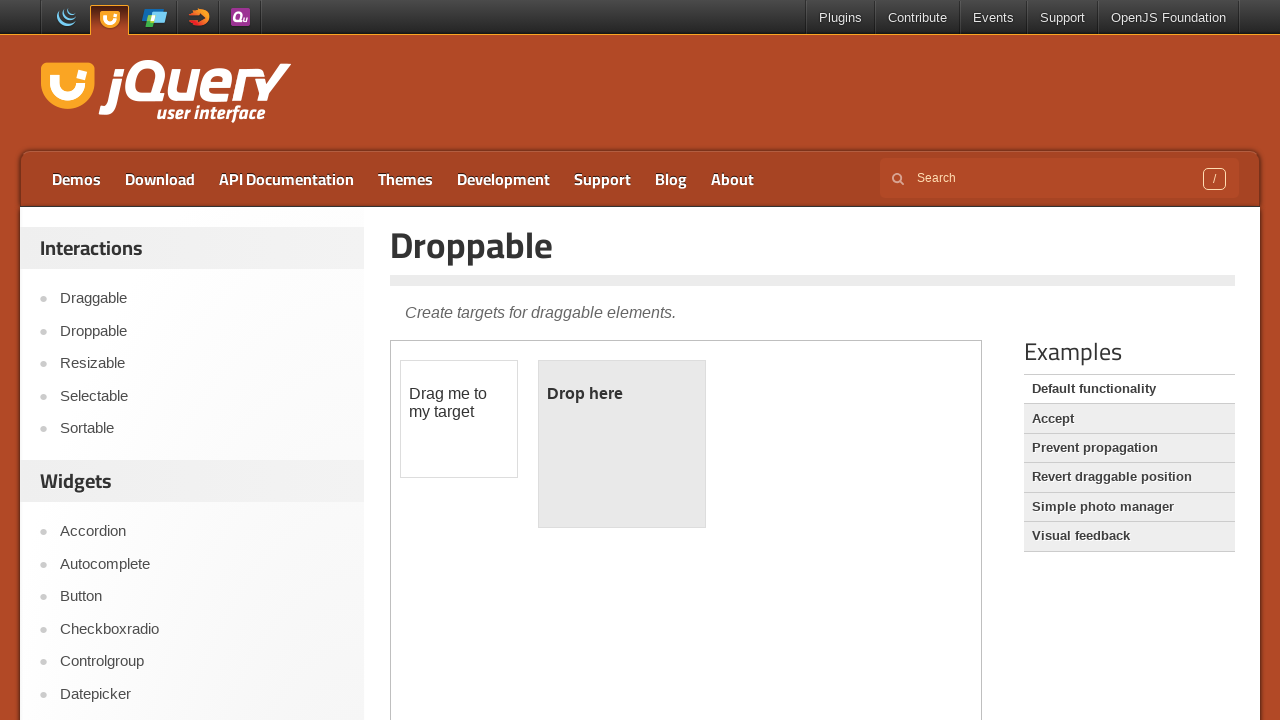

Located droppable target element
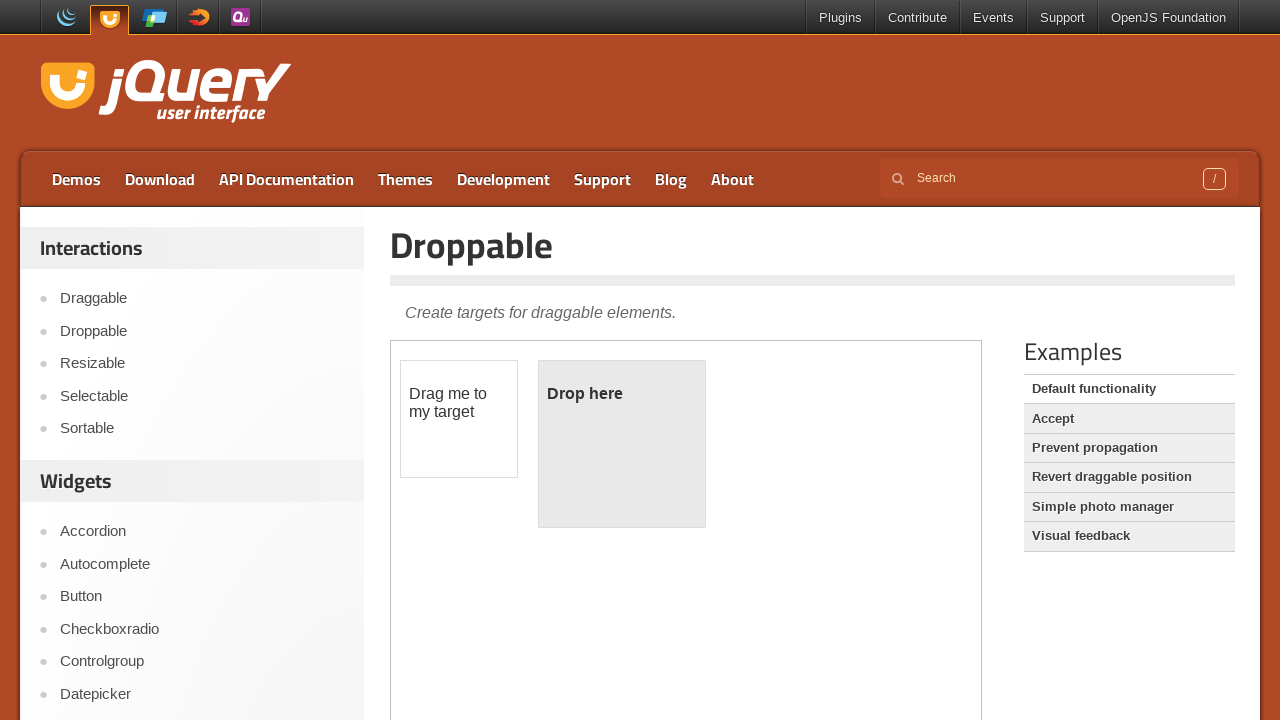

Dragged source element onto target element at (622, 444)
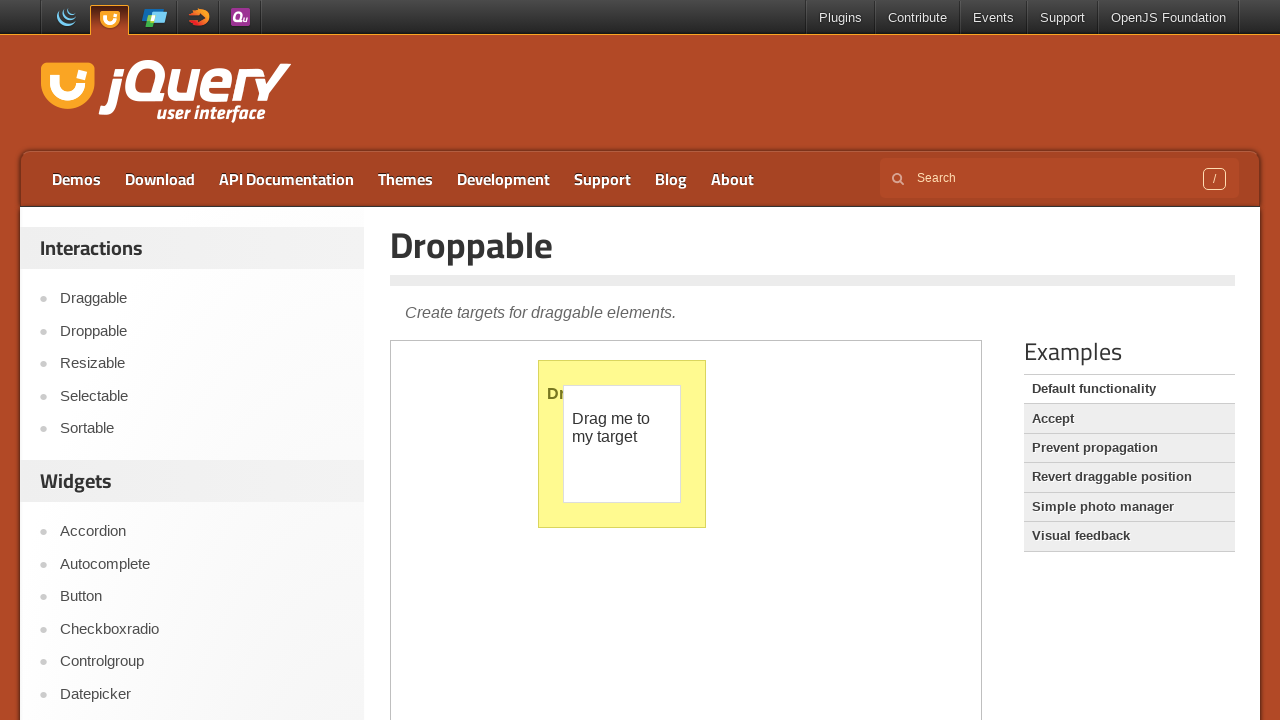

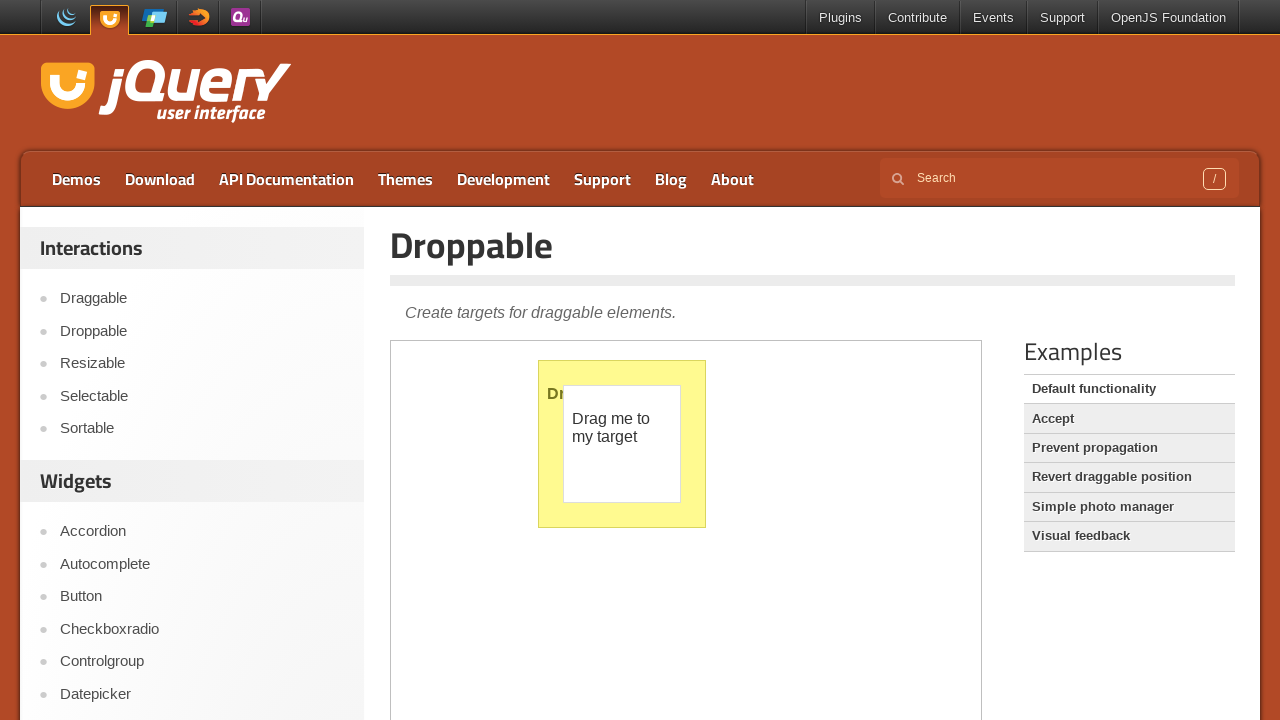